Tests selecting a checkbox by clicking on the checkboxes link, then clicking the first checkbox and verifying it becomes selected.

Starting URL: https://the-internet.herokuapp.com/

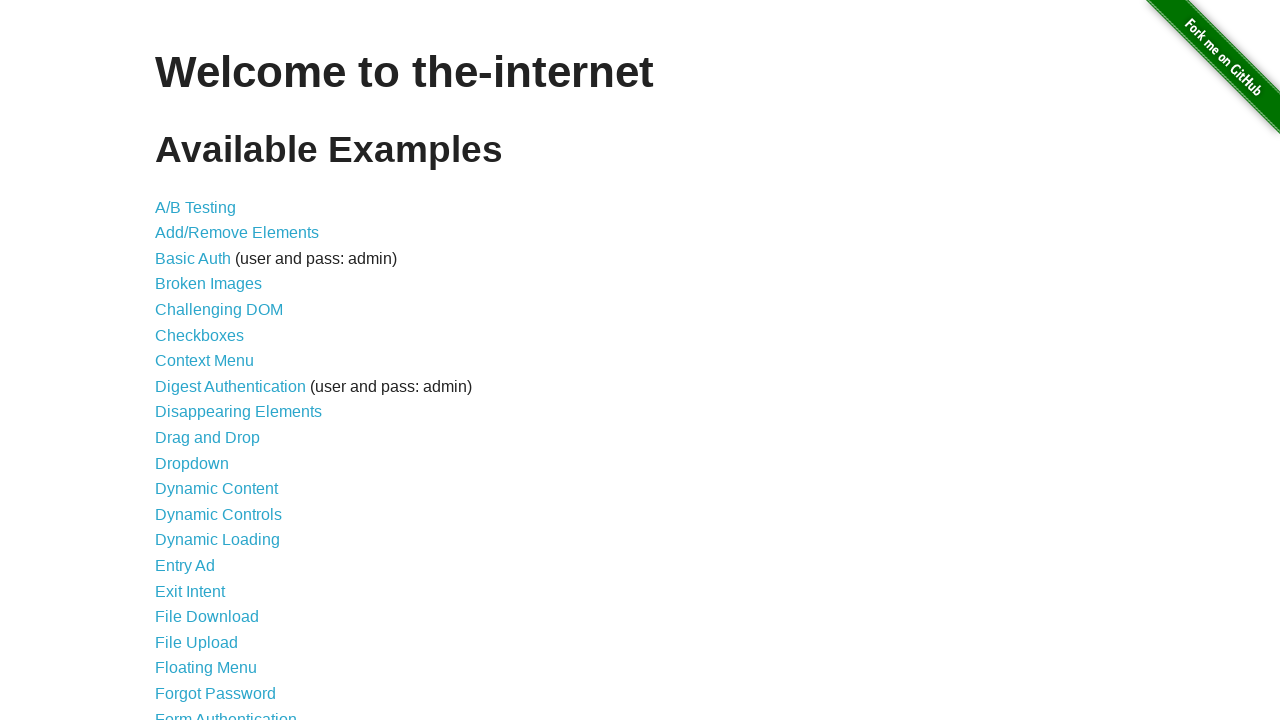

Clicked on the checkboxes link at (200, 335) on a[href*='checkboxes']
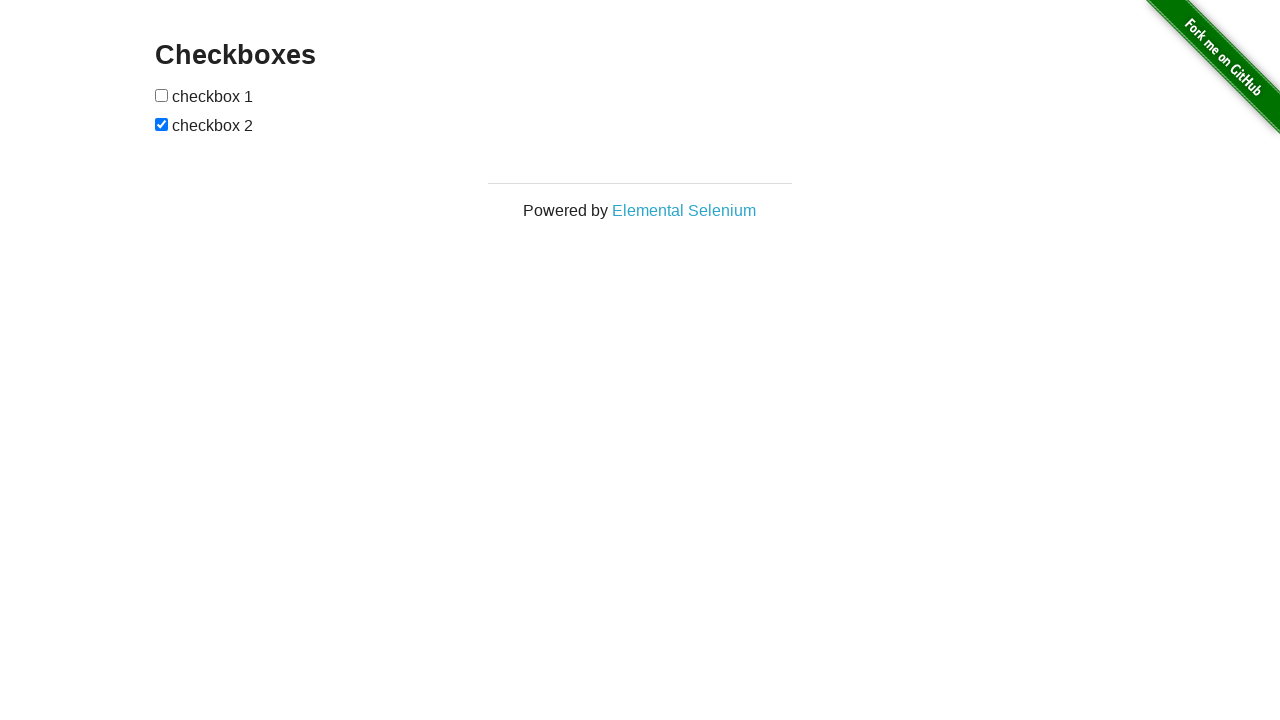

Checkbox page loaded and checkbox element is visible
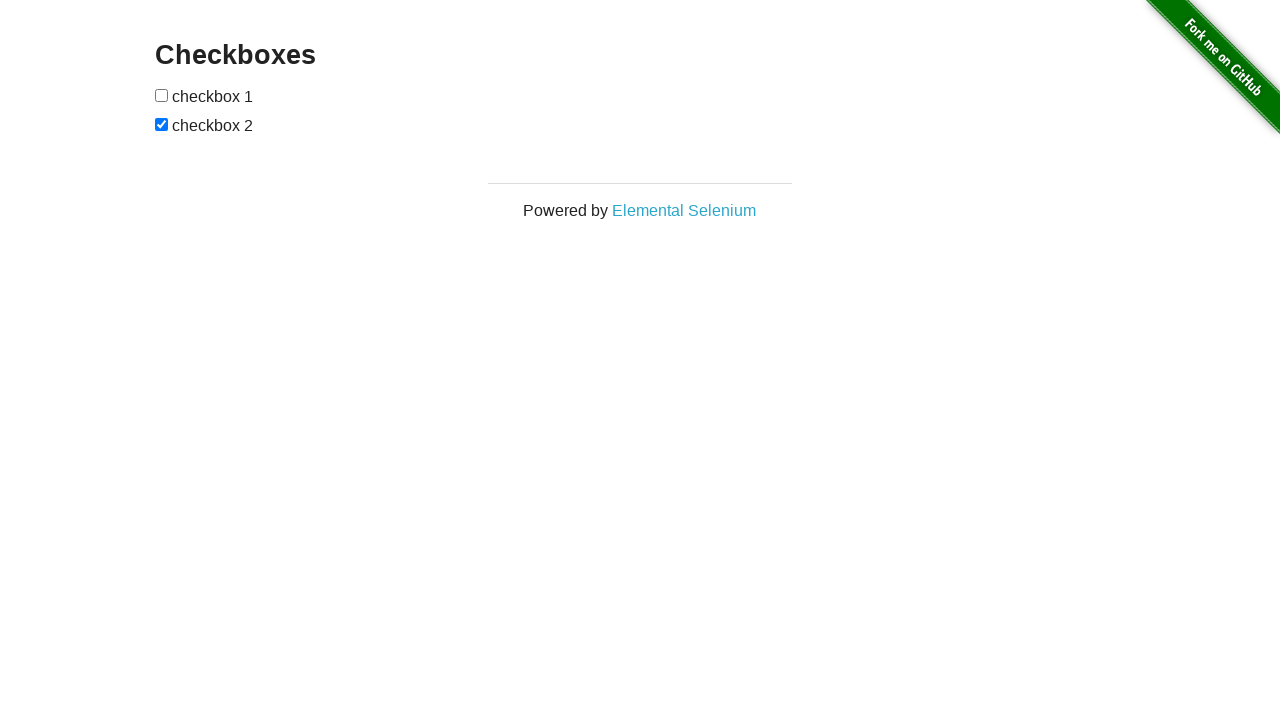

Clicked the first checkbox at (162, 95) on input[type='checkbox'] >> nth=0
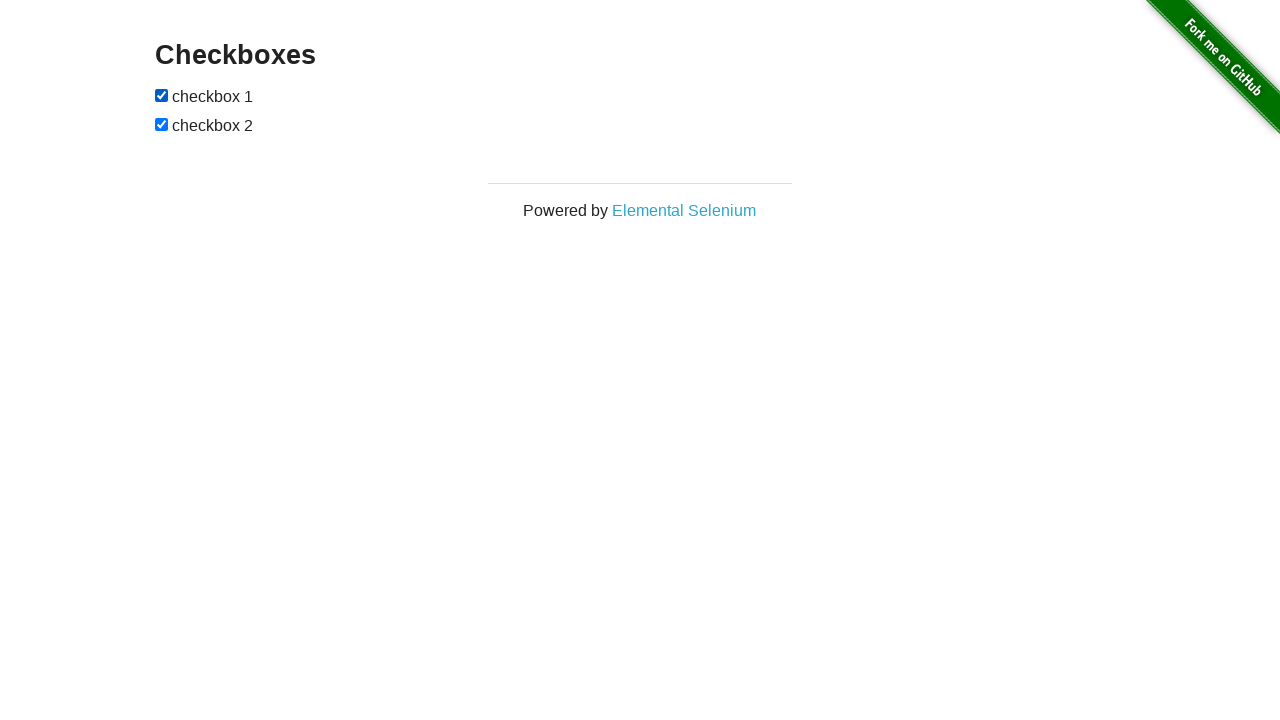

Verified that the first checkbox is selected
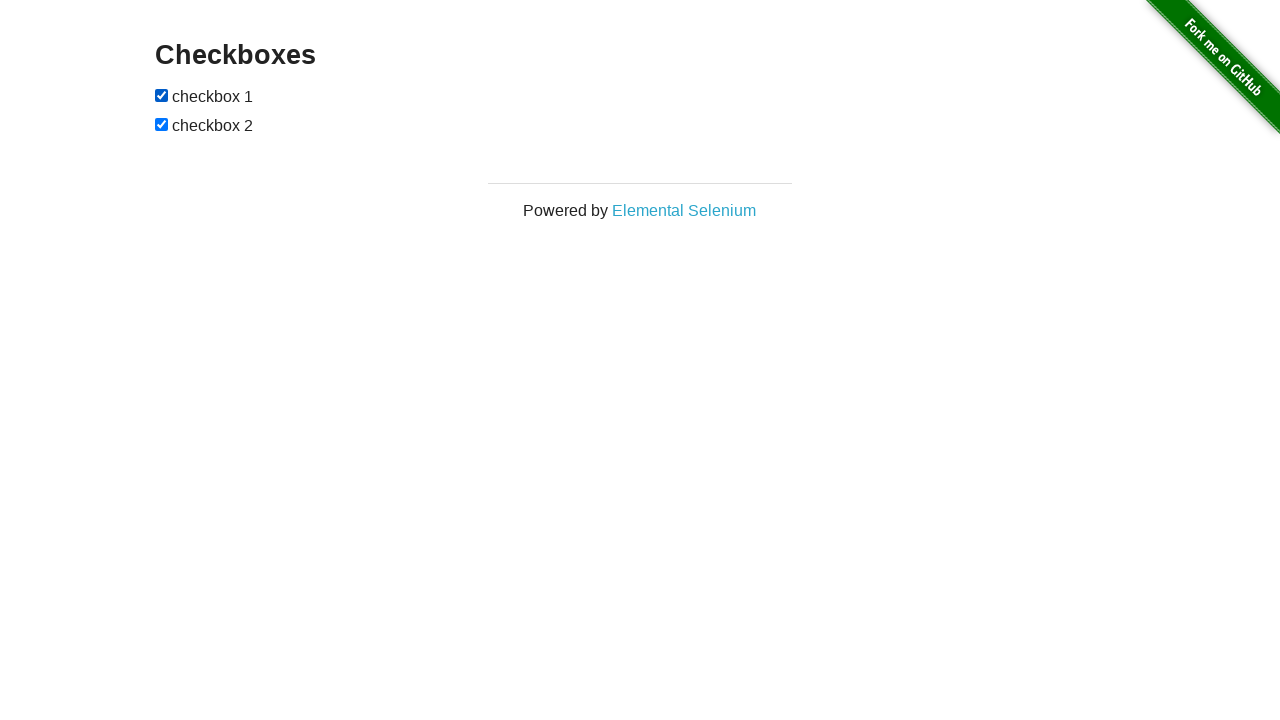

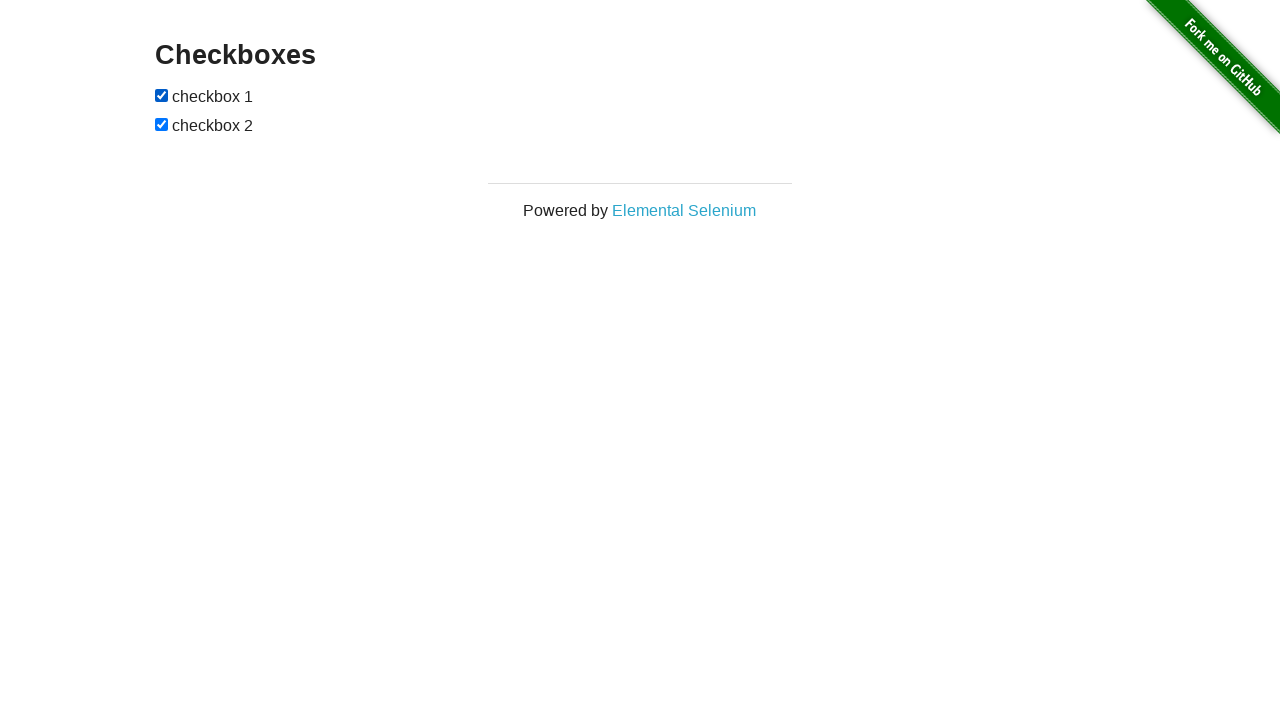